Navigates to the LMS site, clicks on "My Account" link, and verifies the page title

Starting URL: https://alchemy.hguy.co/lms

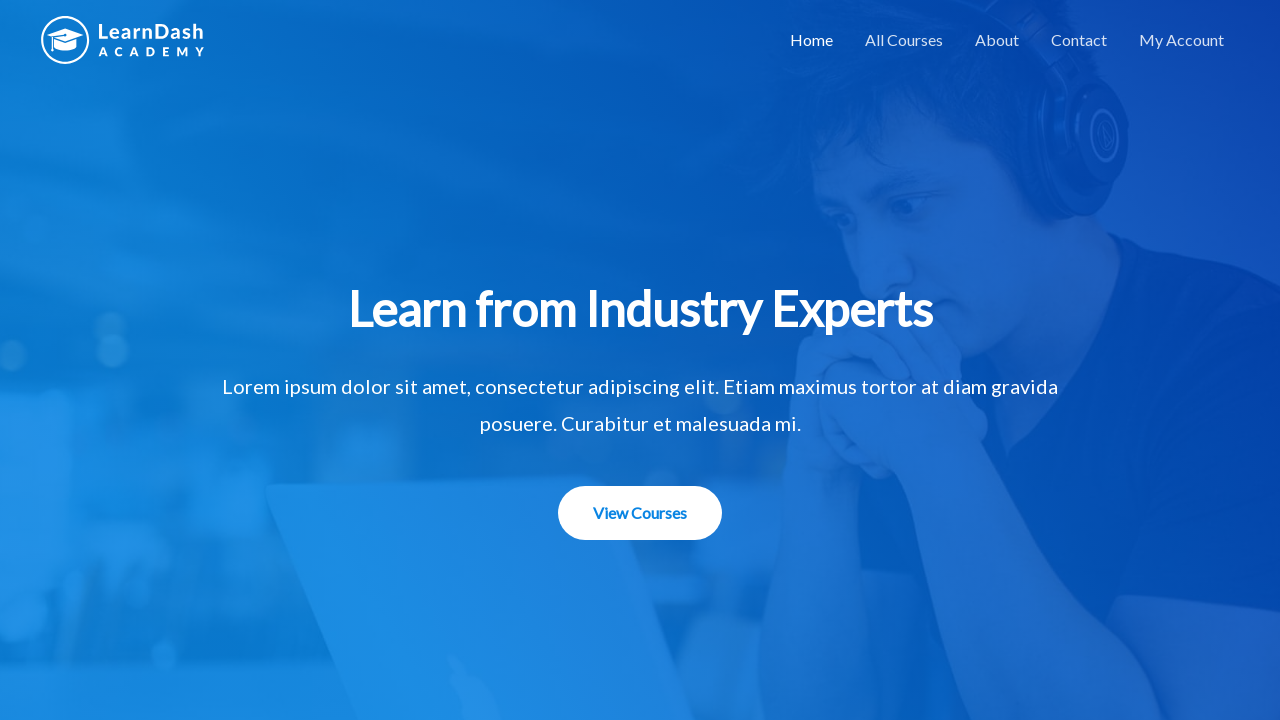

Navigated to LMS site at https://alchemy.hguy.co/lms
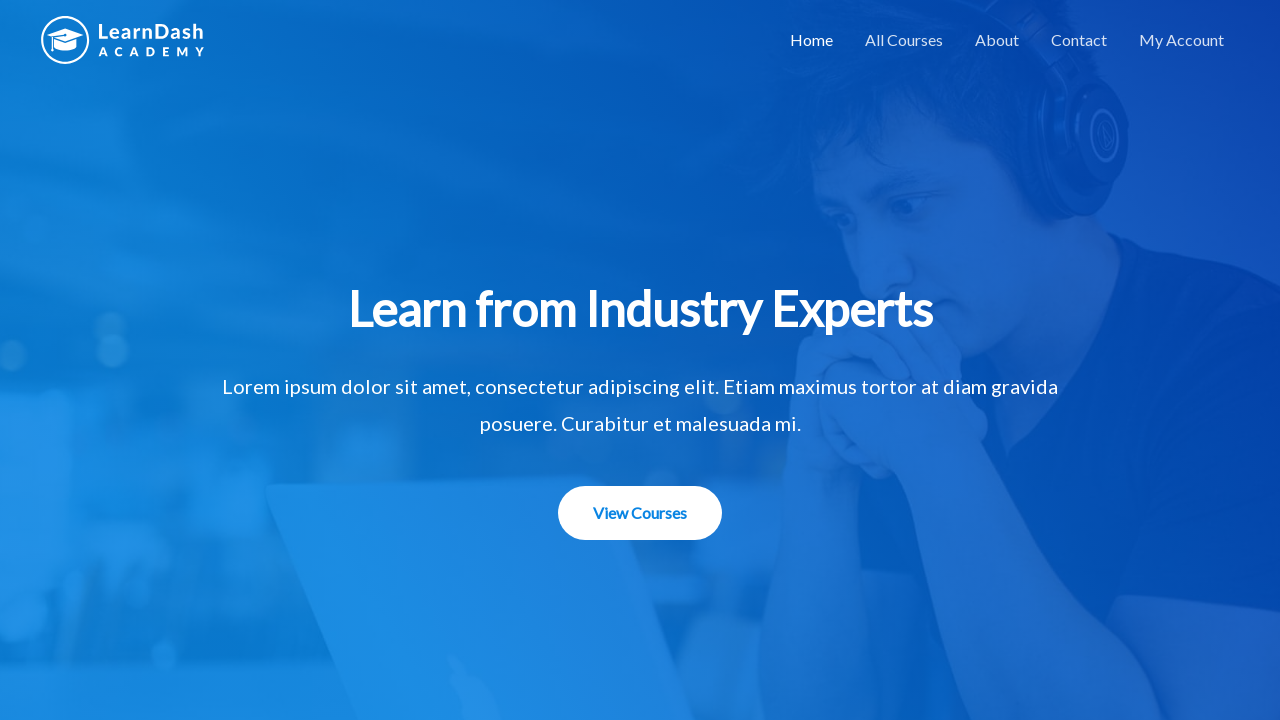

Clicked on 'My Account' link at (1182, 40) on text=My Account
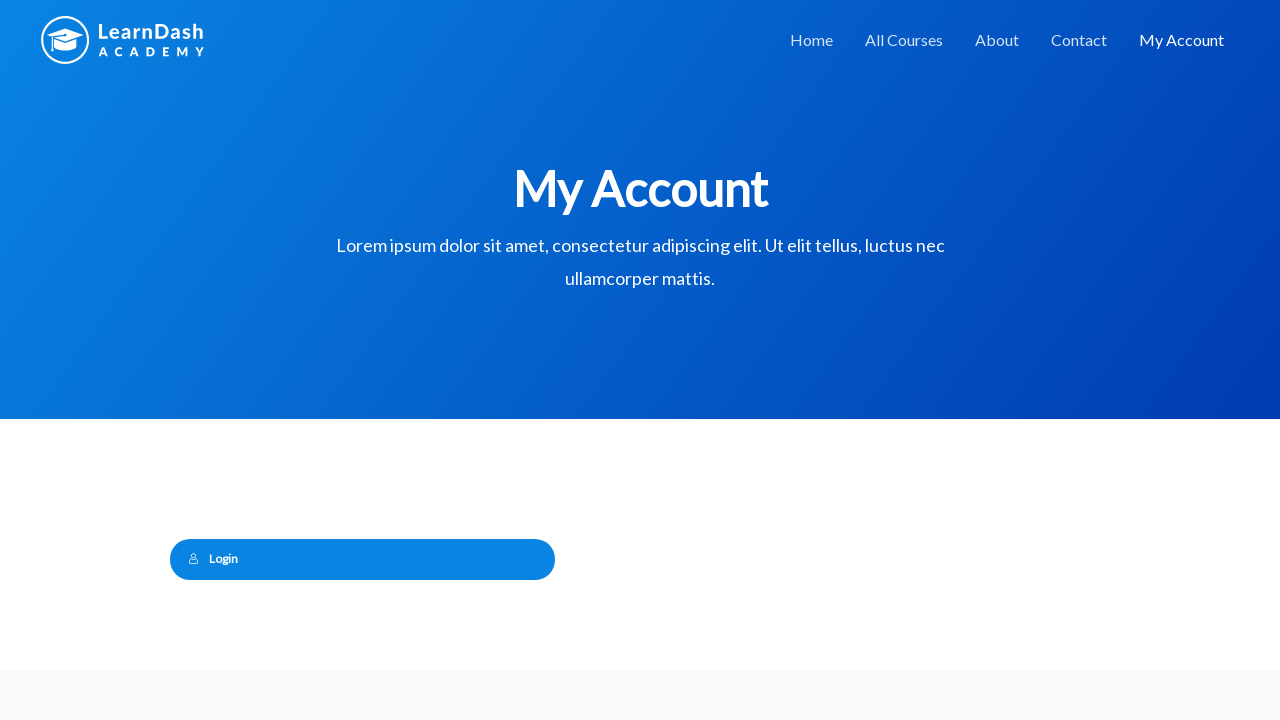

Waited for page to load (networkidle)
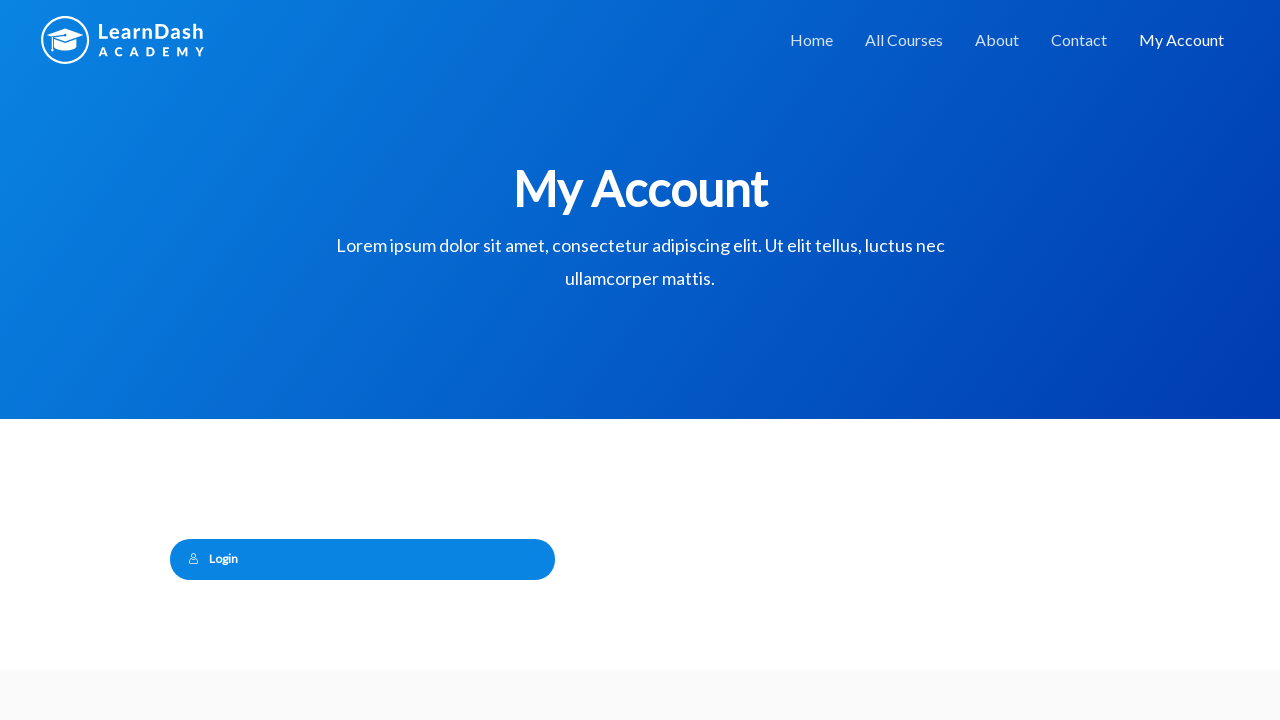

Verified page title is 'My Account – Alchemy LMS'
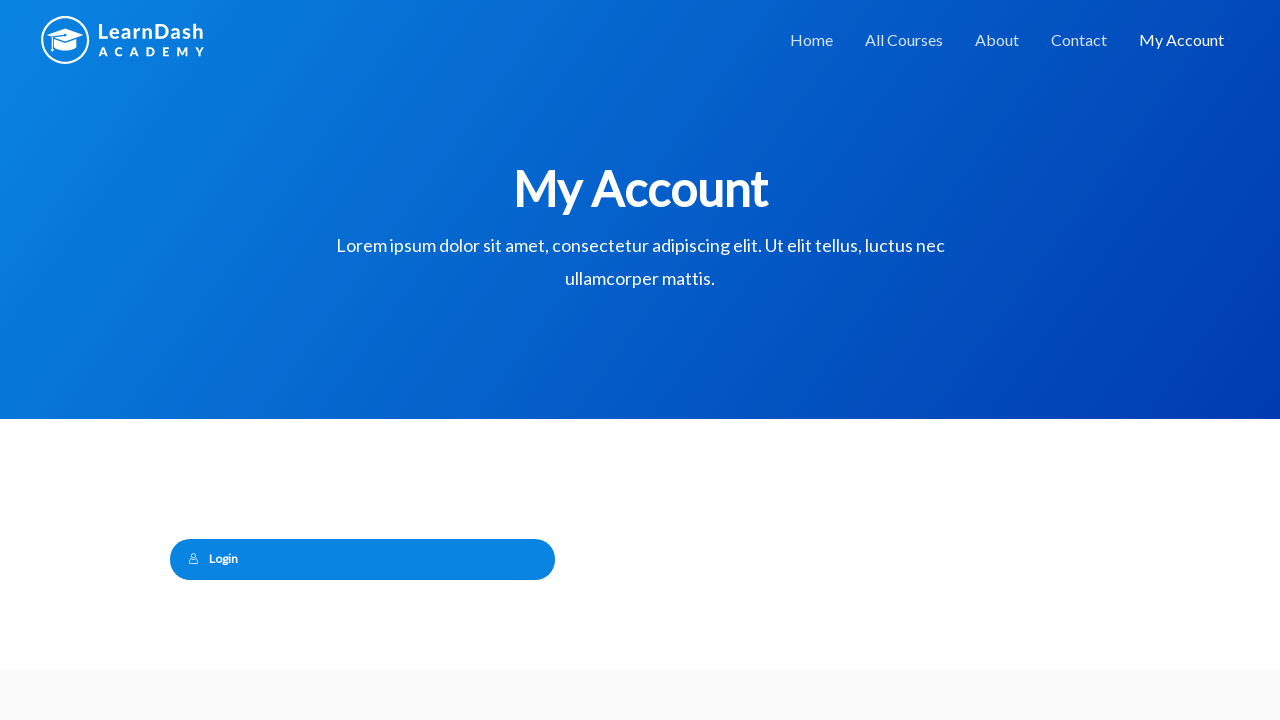

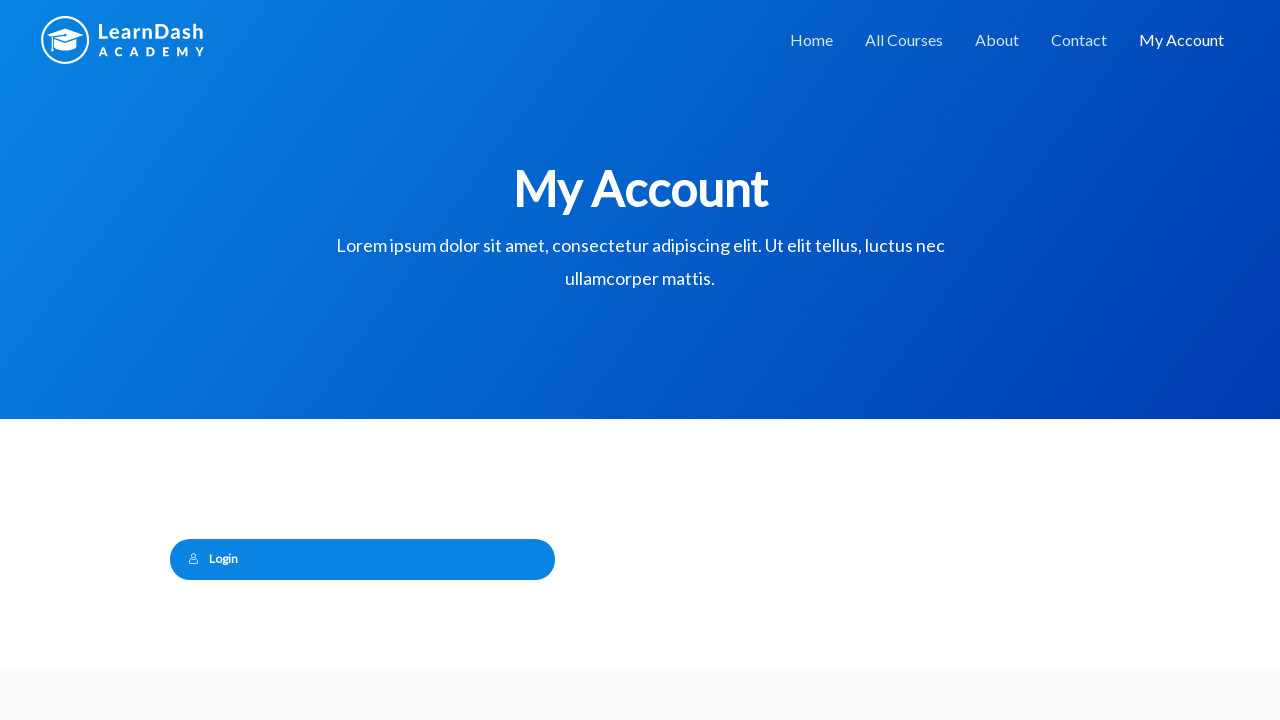